Tests explicit wait functionality by clicking a button that starts a timer, then waiting for a specific element with text 'QTP' to become visible on the page.

Starting URL: http://seleniumpractise.blogspot.in/2016/08/how-to-use-explicit-wait-in-selenium.html

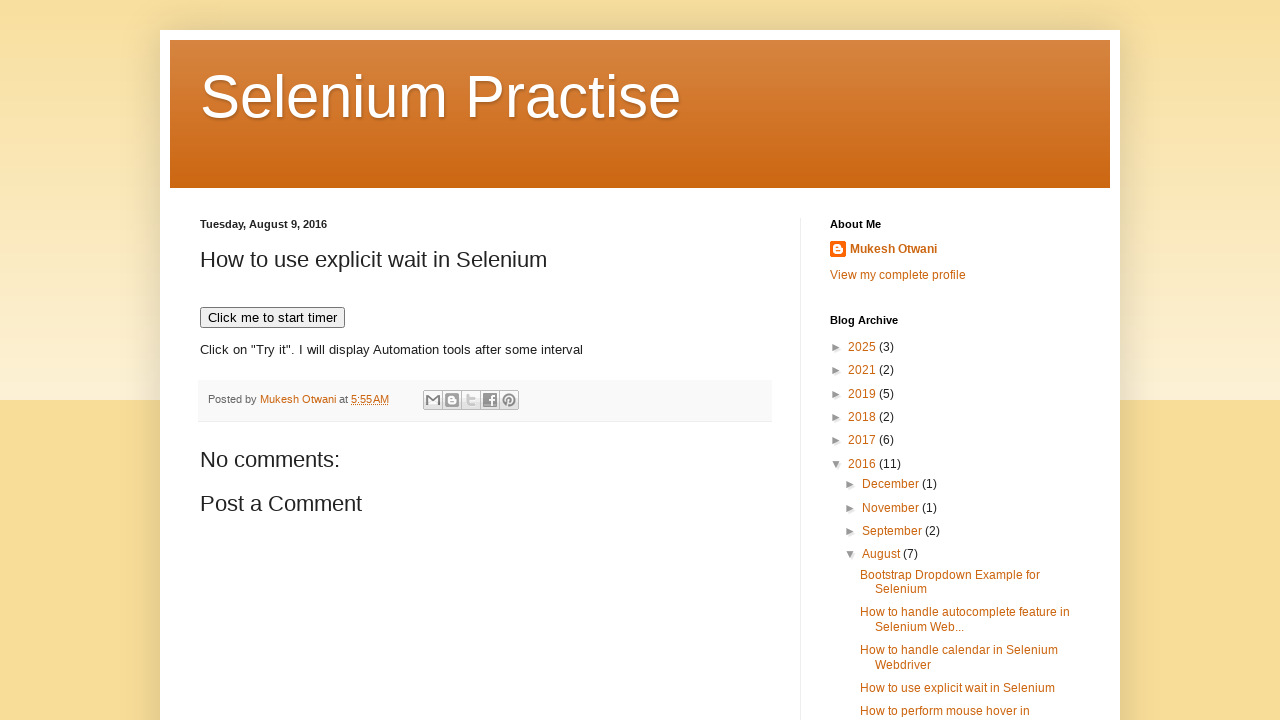

Clicked button to start timer at (272, 318) on xpath=//*[text()='Click me to start timer']
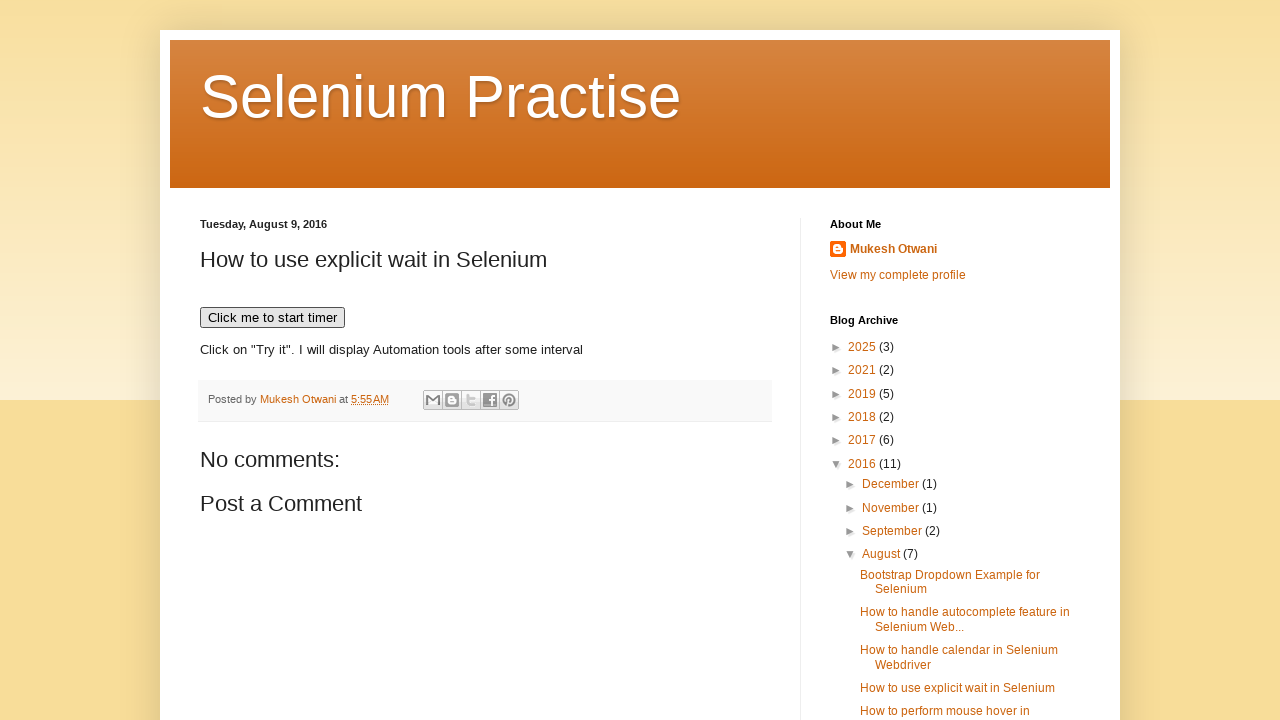

Waited for element with text 'QTP' to become visible
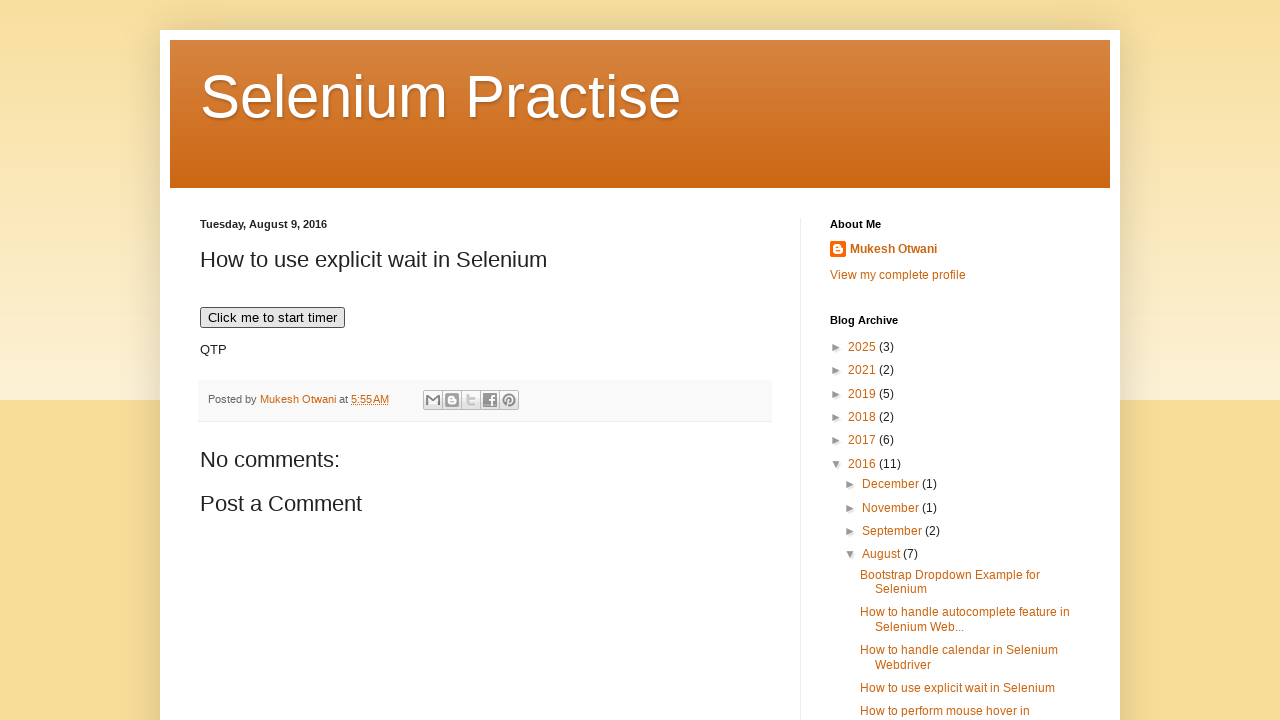

Located element with text 'QTP'
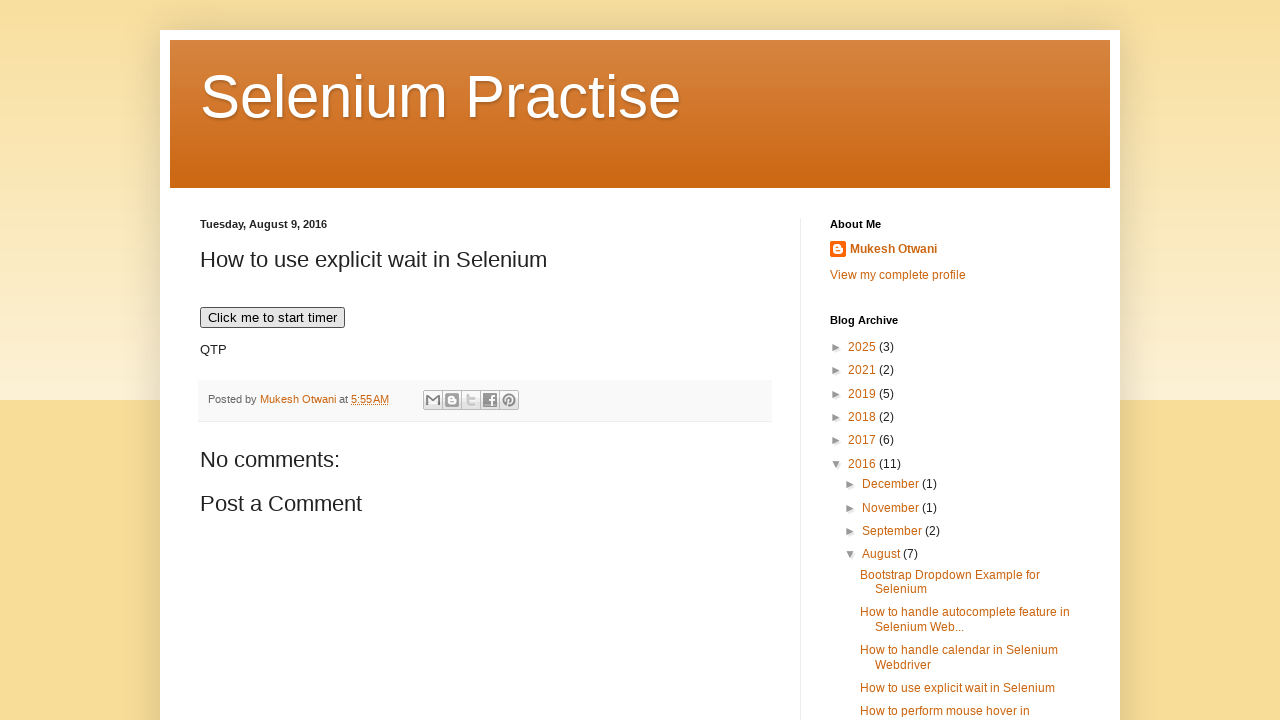

Verified that element with text 'QTP' is visible
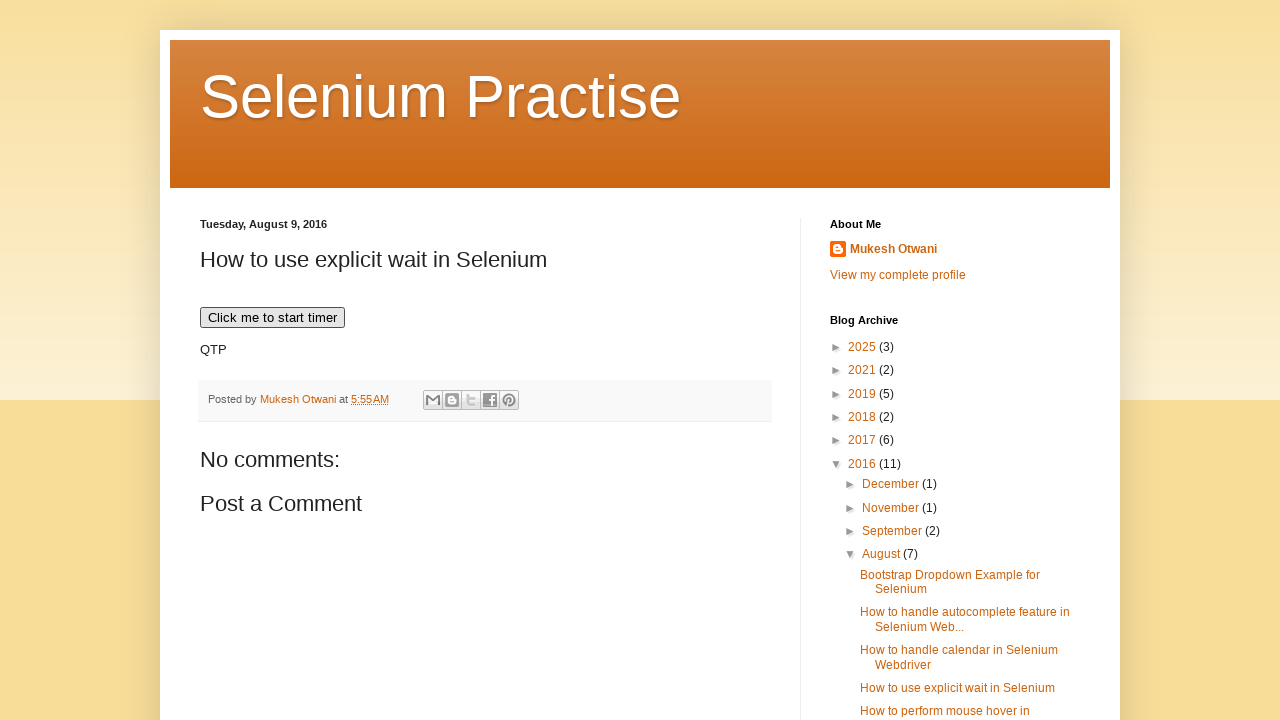

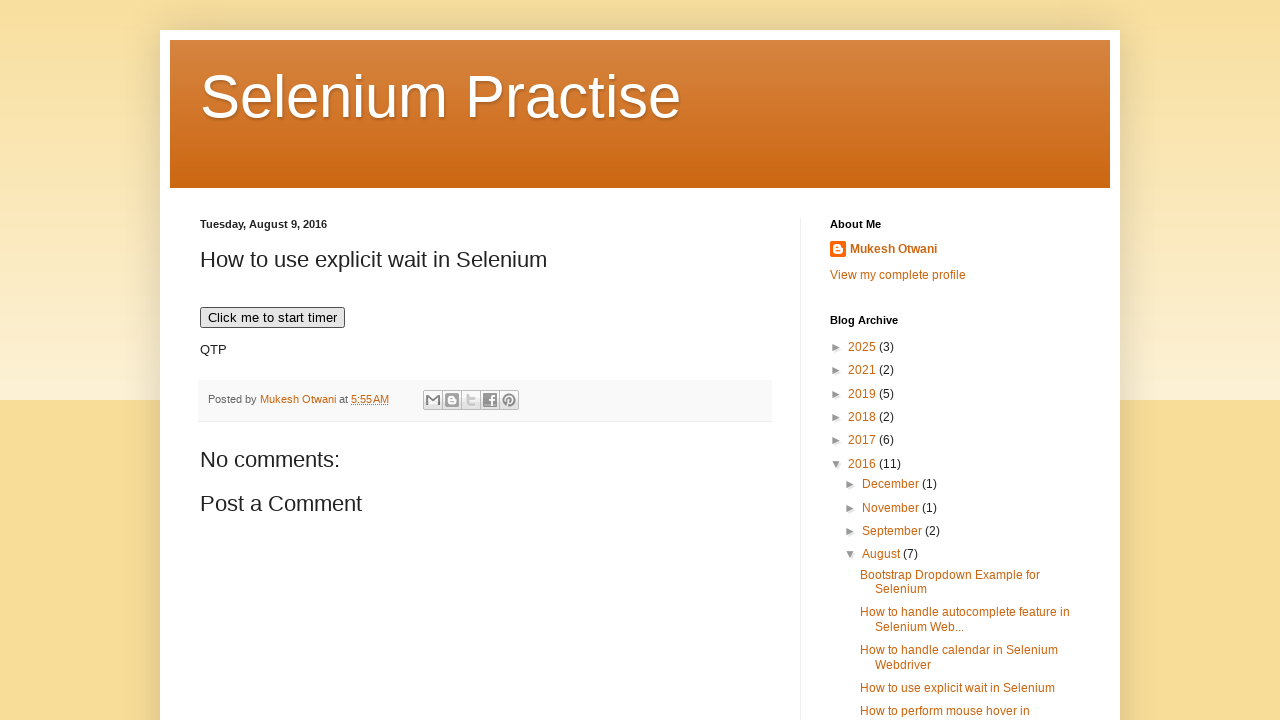